Tests form submission by filling out all form fields including name, email, gender, age, experience level, profession checkboxes, continent selection, and file upload, then verifies the success message

Starting URL: https://seleniumui.moderntester.pl/form.php

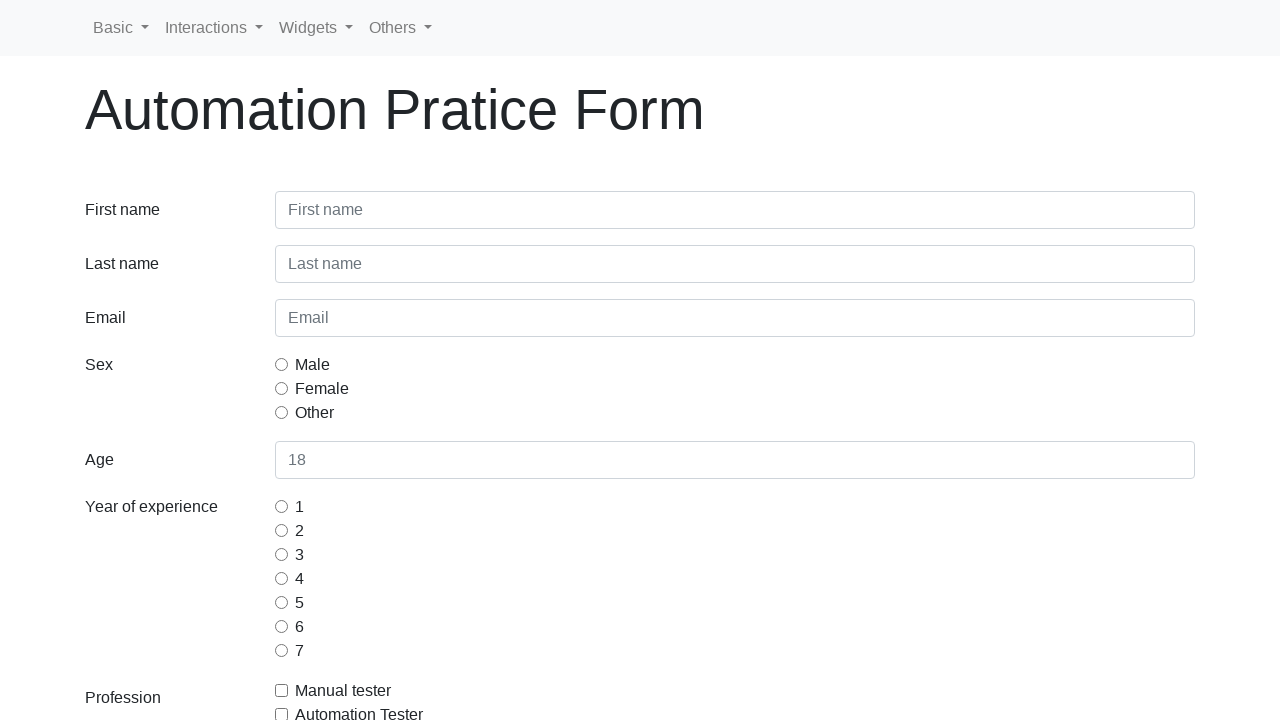

Filled first name field with 'Tomasz' on #inputFirstName3
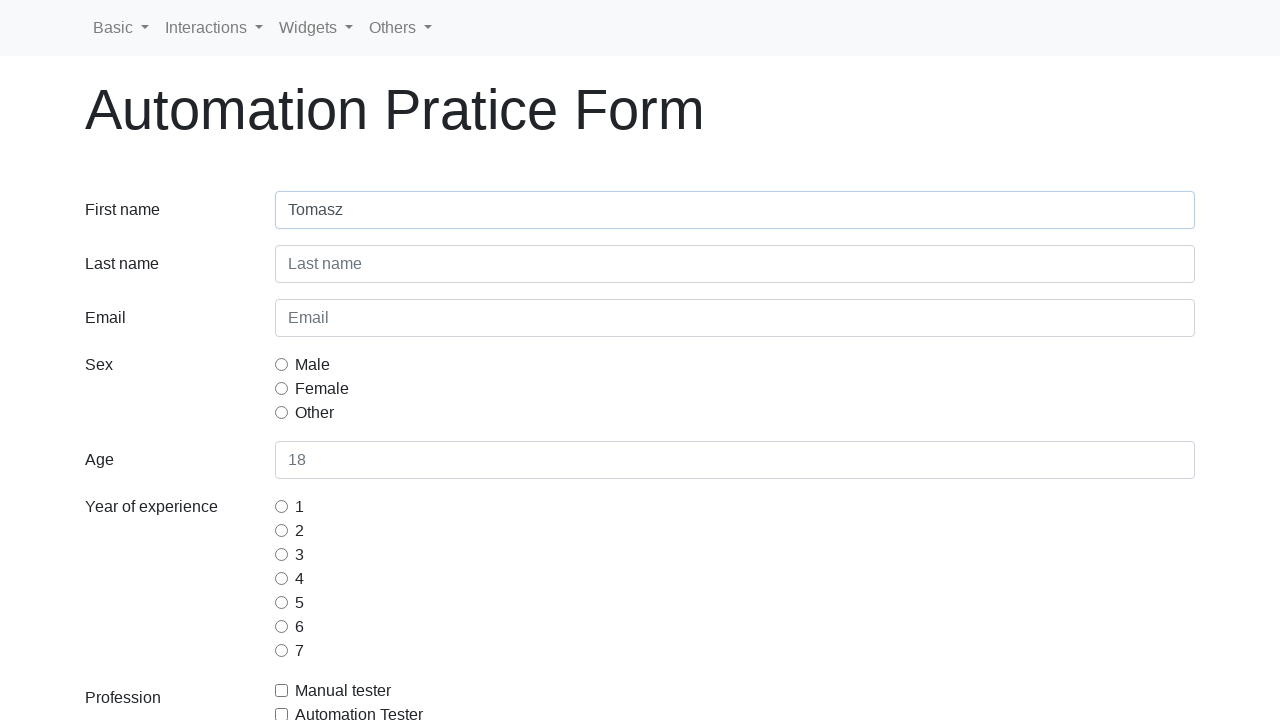

Filled last name field with 'Kowalski' on #inputLastName3
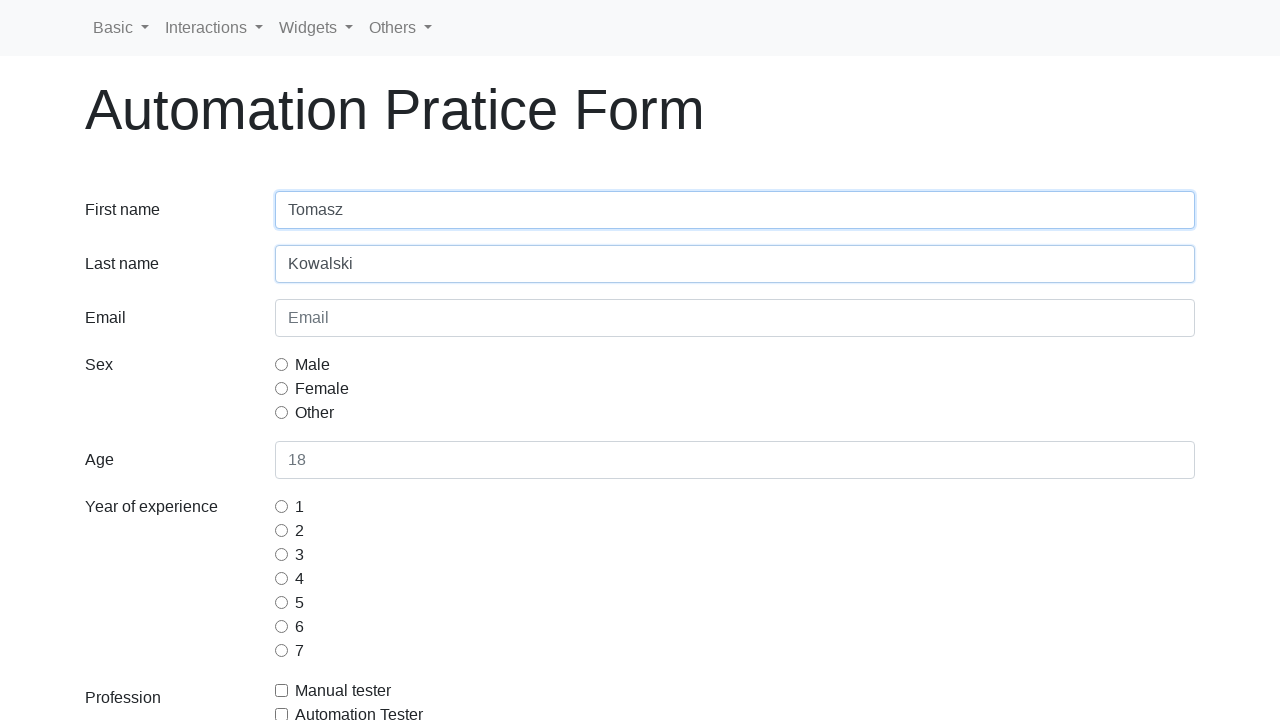

Filled email field with 'tomasz.kowalski@example.com' on #inputEmail3
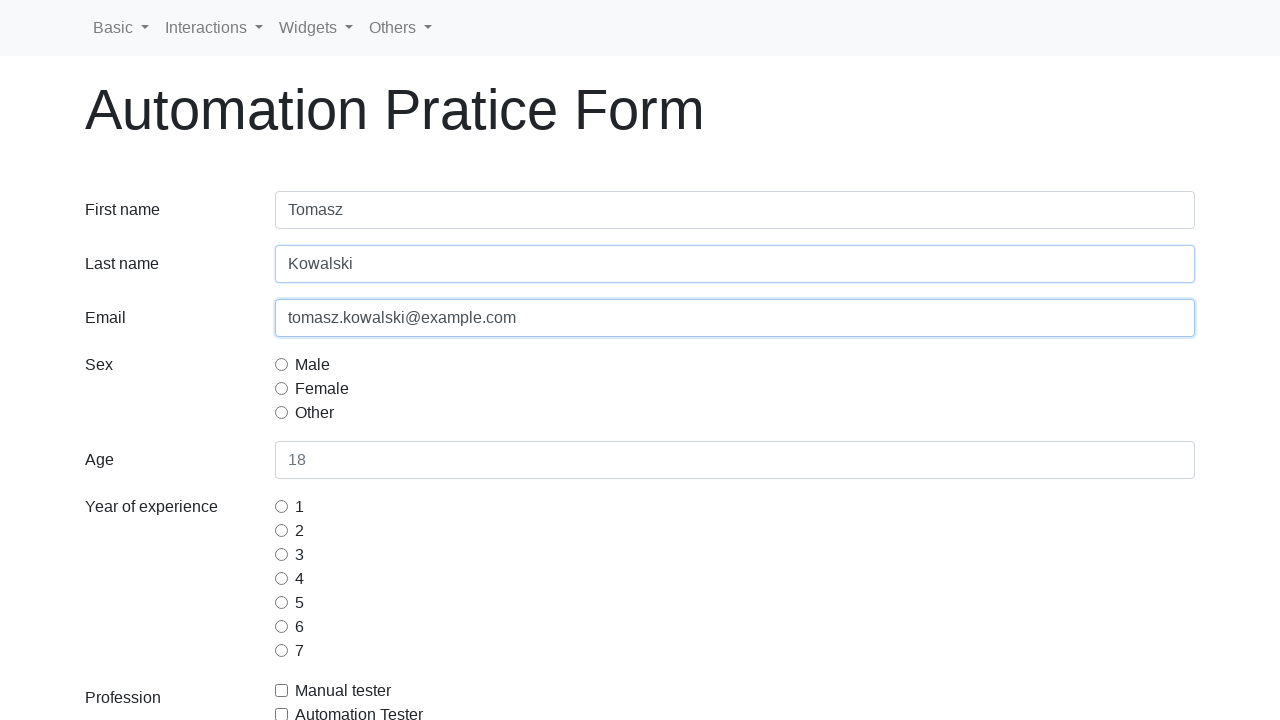

Selected Female gender option at (282, 388) on [name='gridRadiosSex'] >> nth=1
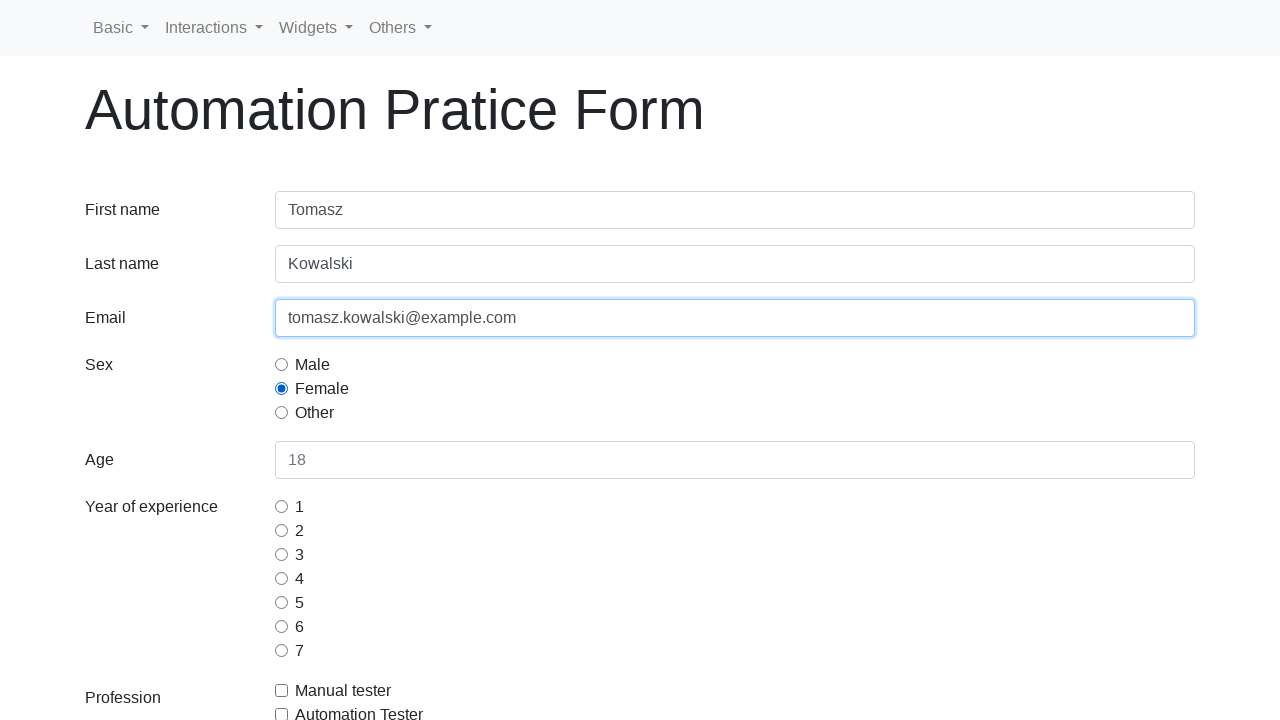

Filled age field with '28' on #inputAge3
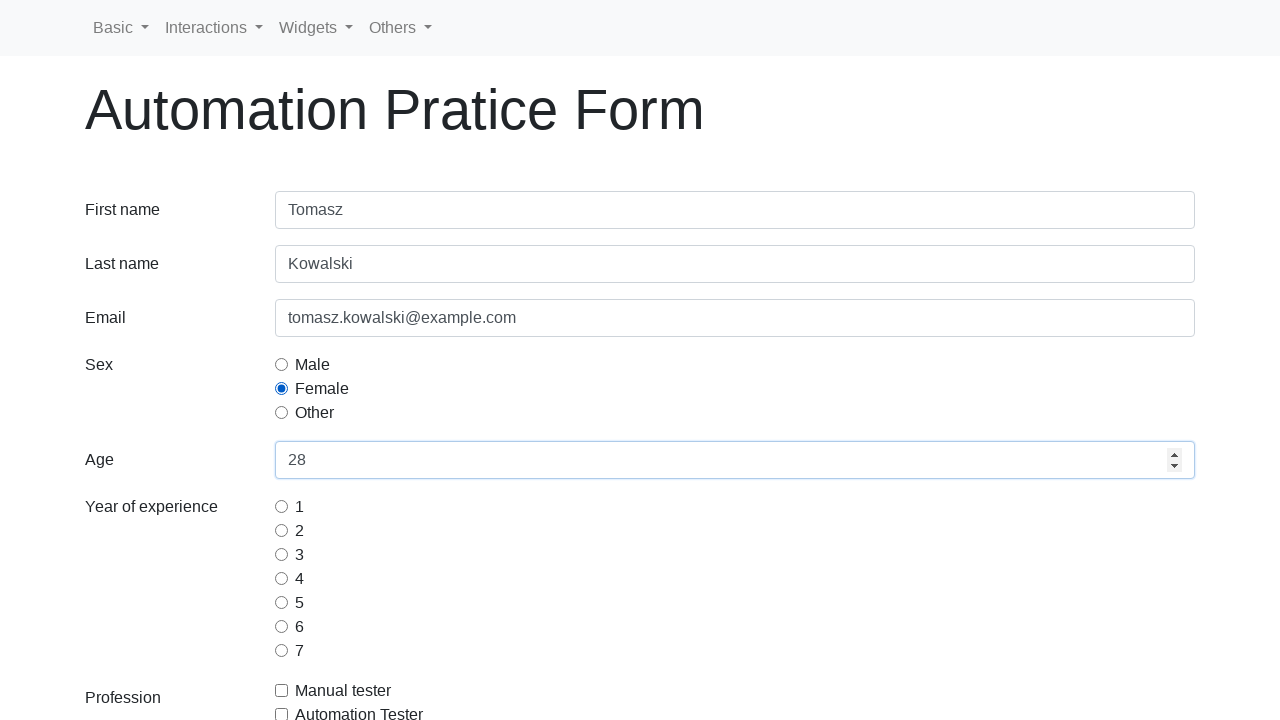

Selected years of experience radio button at (282, 554) on #gridRadios3
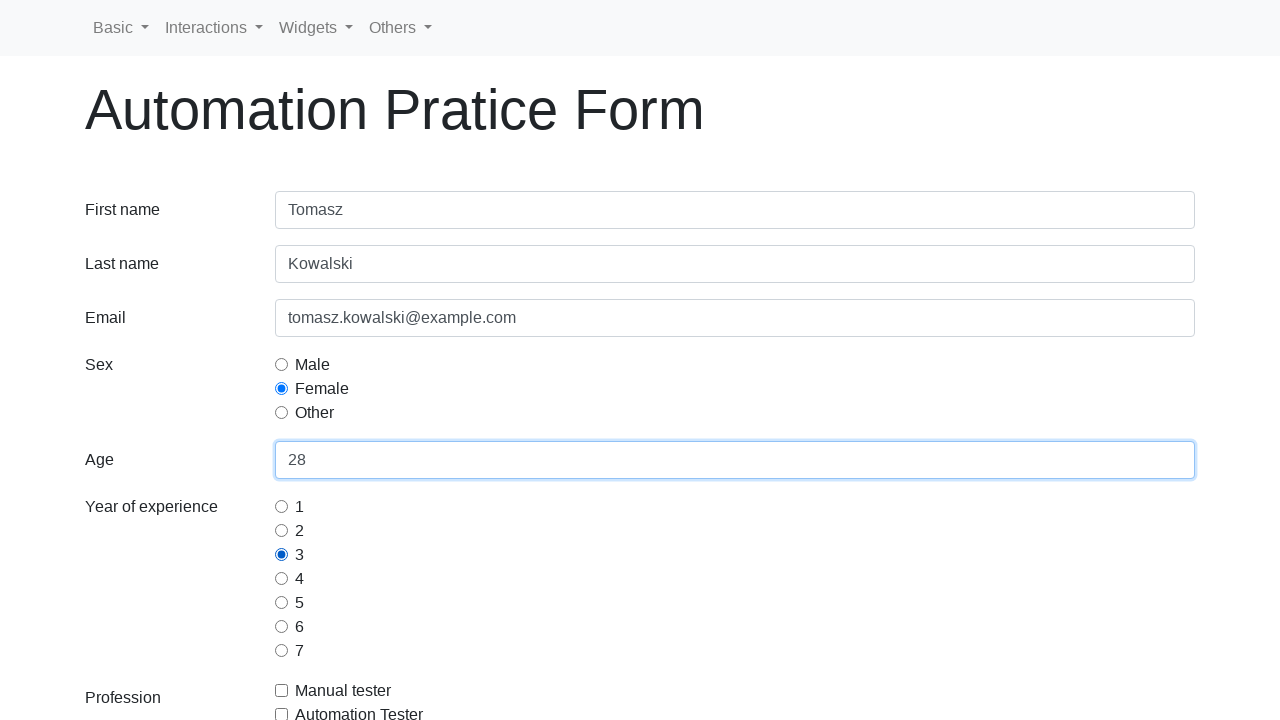

Checked Automation Tester checkbox at (282, 714) on #gridCheckAutomationTester
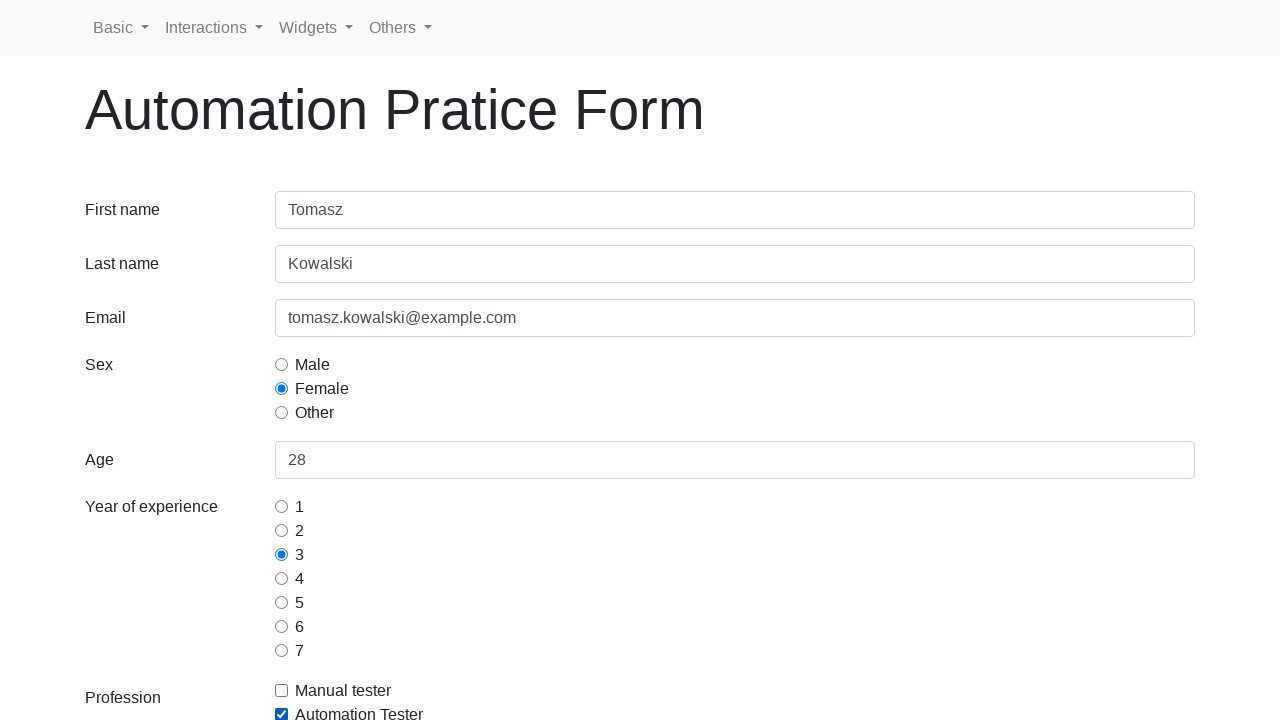

Selected continent from dropdown at index 3 on #selectContinents
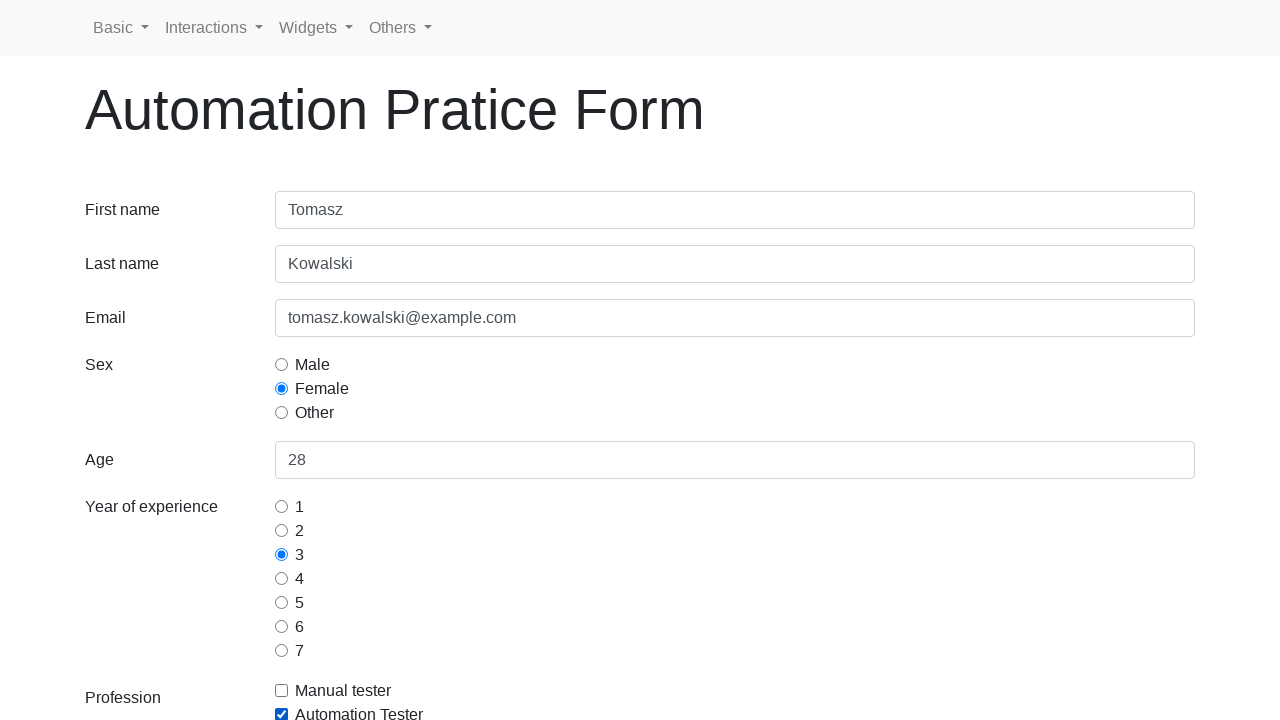

Selected 'switch-commands' option from multi-select at (735, 360) on option[value='switch-commands']
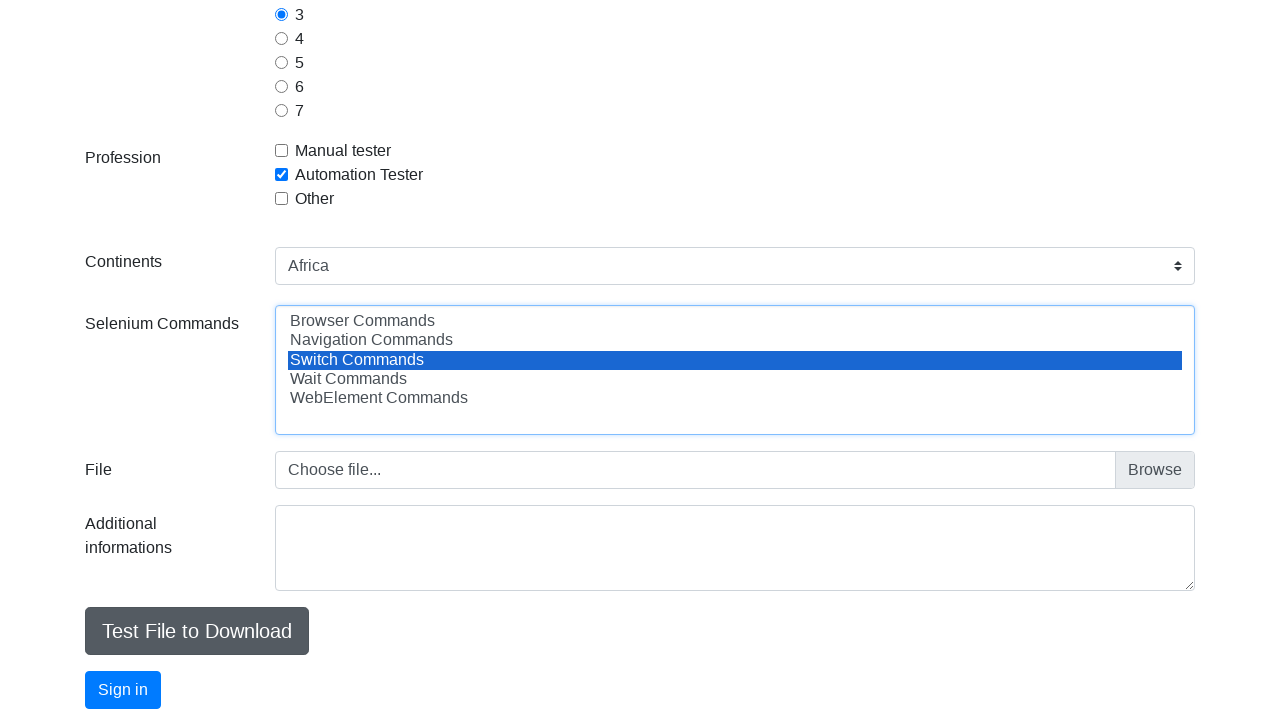

Selected 'wait-commands' option from multi-select at (735, 379) on option[value='wait-commands']
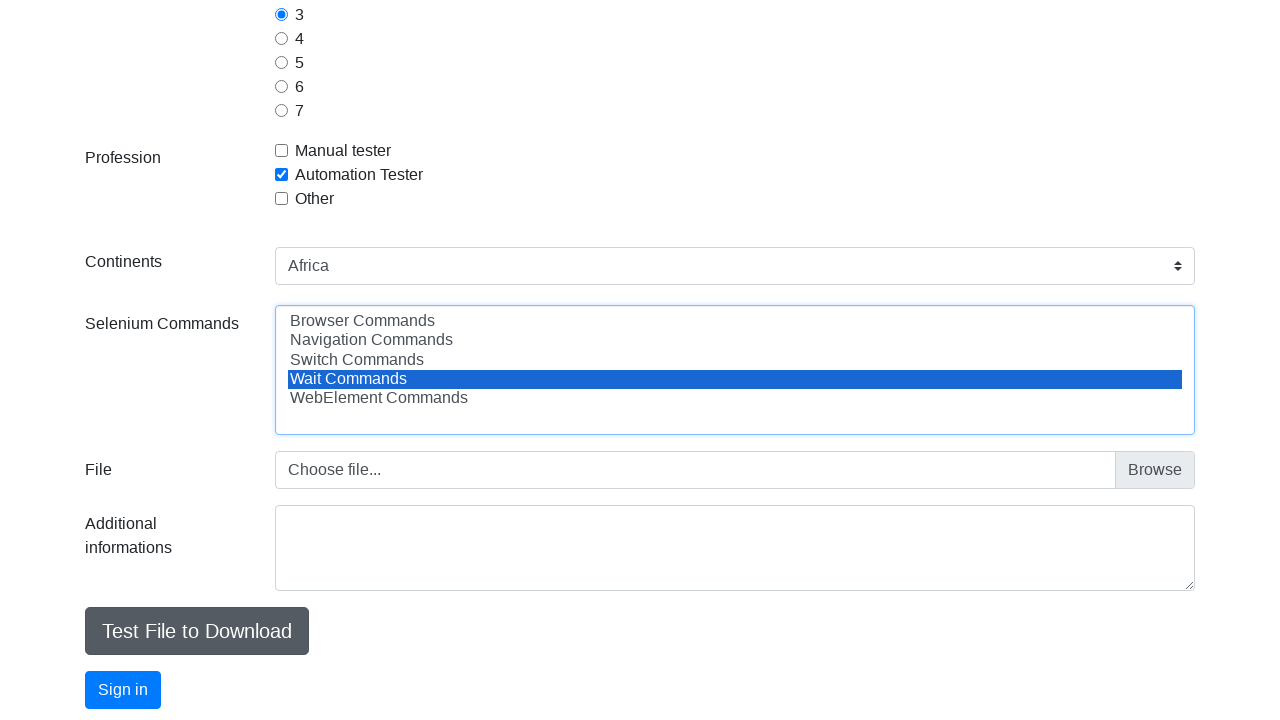

Clicked primary button to submit the form at (123, 690) on .btn-primary
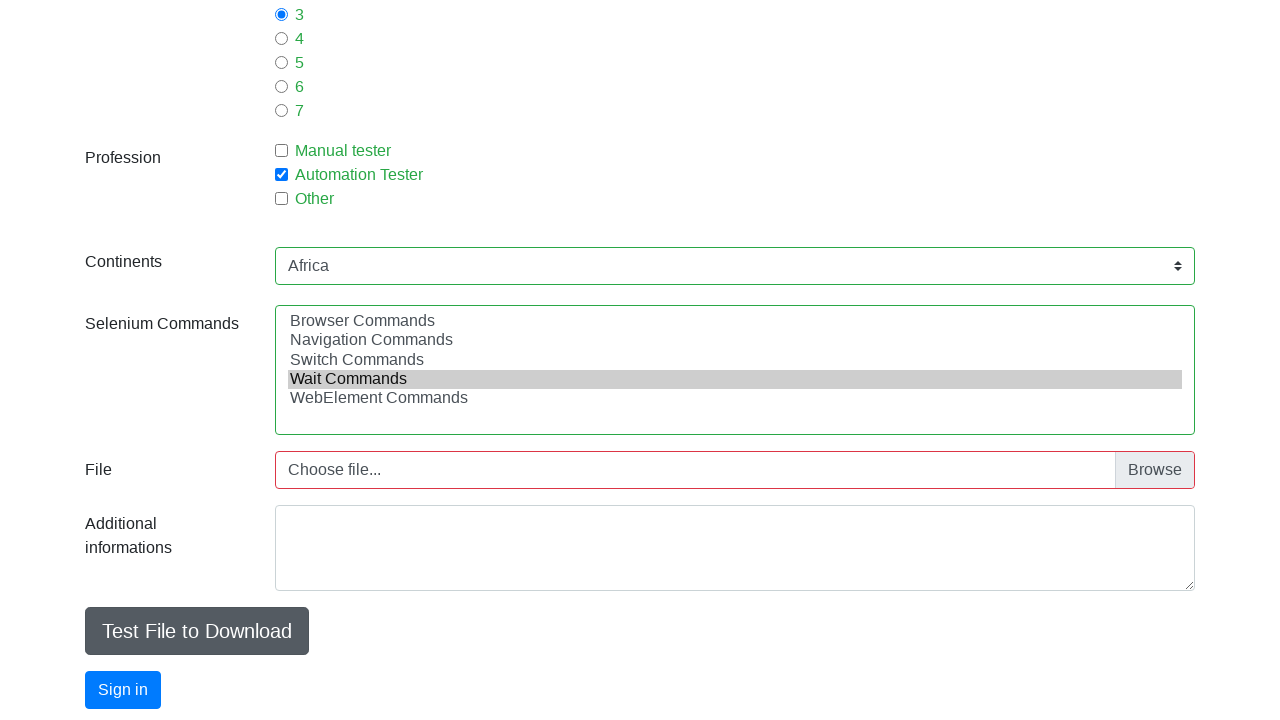

Success message appeared - form submission validated
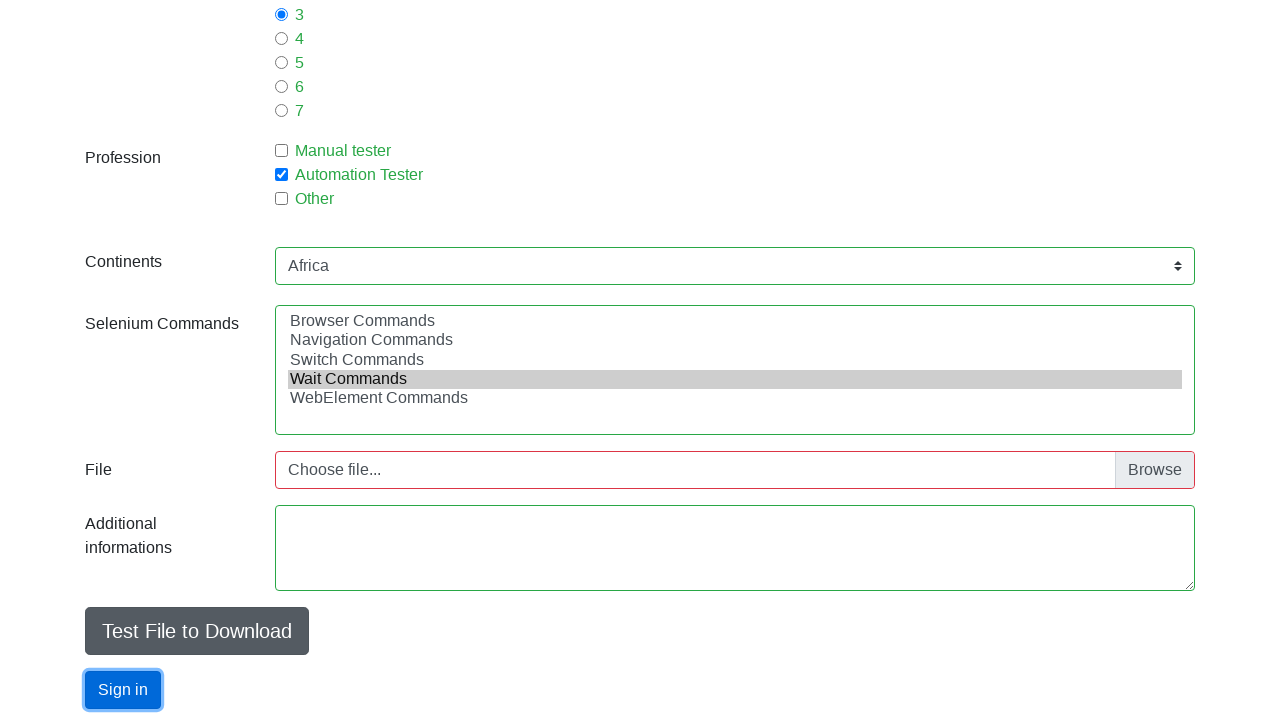

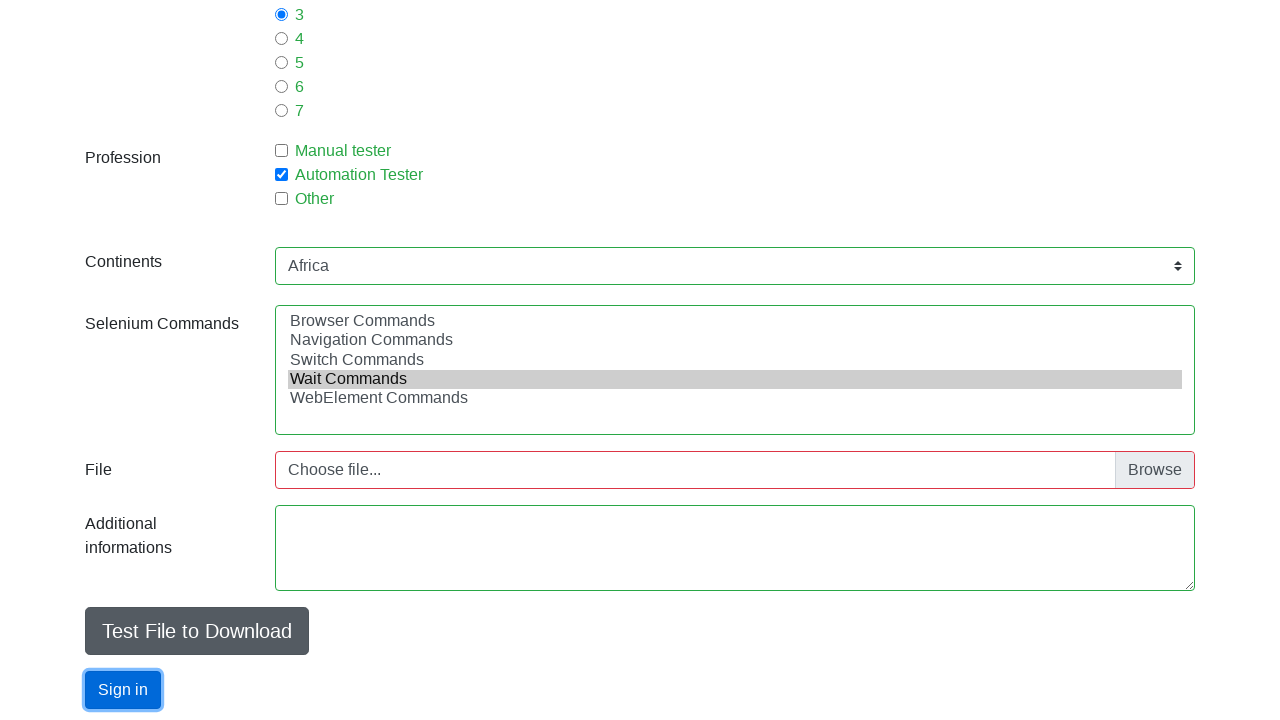